Tests nested frame navigation by switching to a frame within another frame and verifying content access

Starting URL: https://www.tutorialspoint.com/selenium/practice/selenium_automation_practice.php

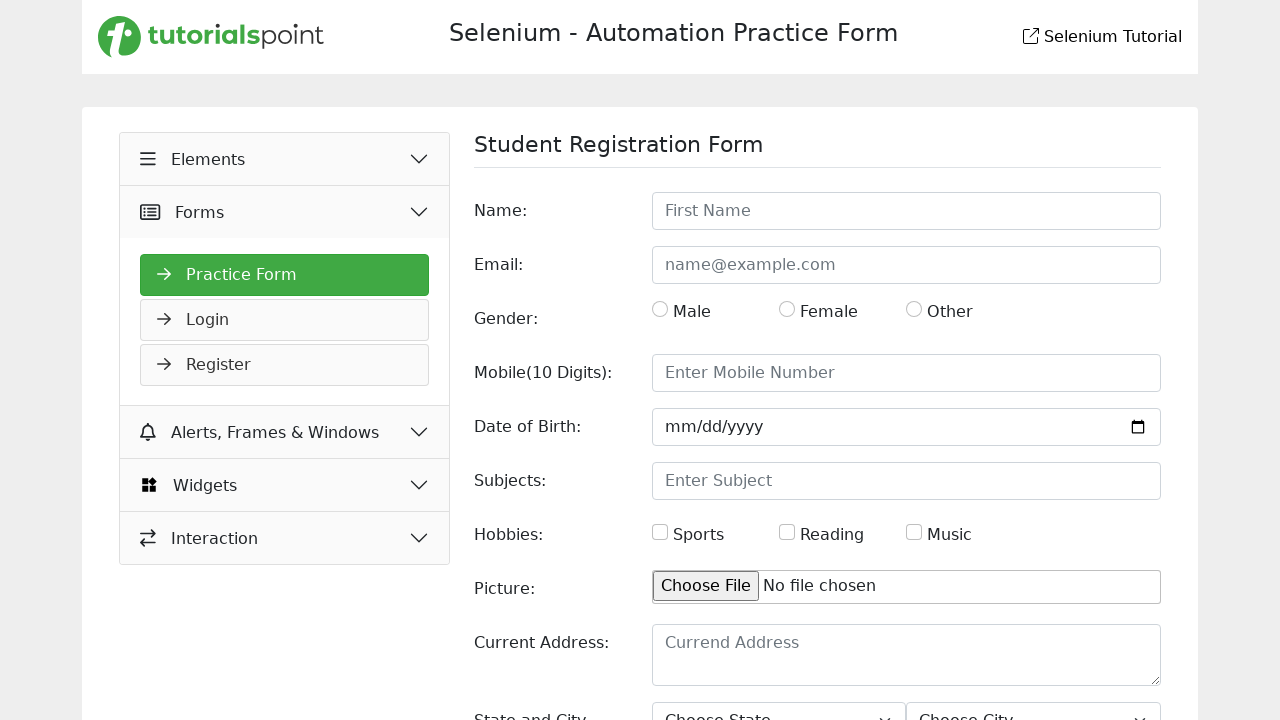

Clicked on 'Alerts, Frames & Windows' button at (285, 432) on xpath=//button[normalize-space()='Alerts, Frames & Windows']
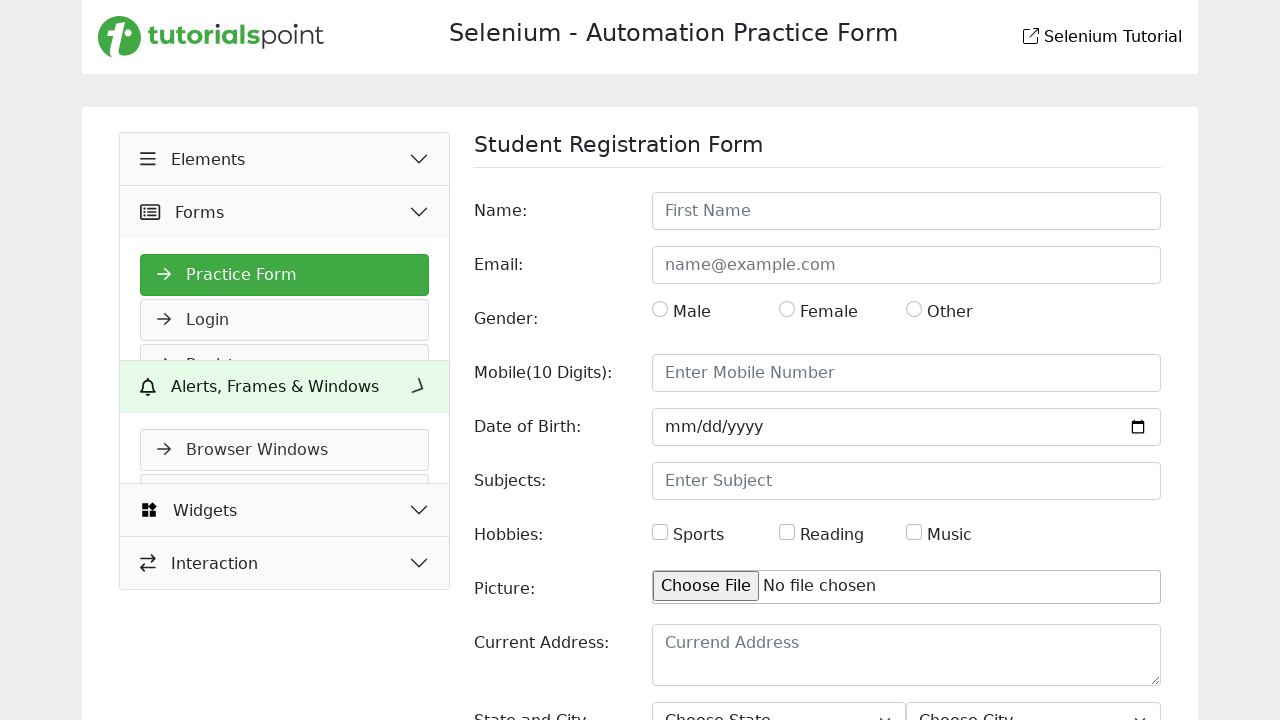

Clicked on 'Nested Frames' link at (285, 463) on xpath=//a[@href='nestedframes.php']
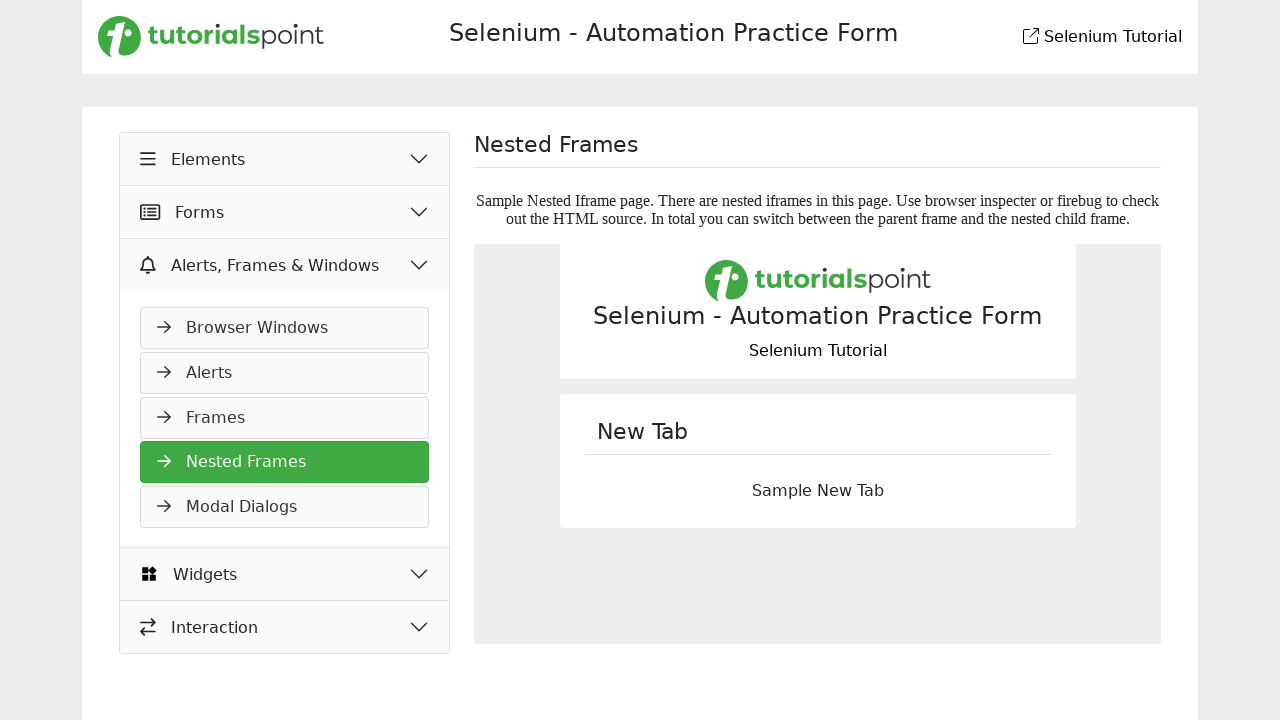

Located first nested frame with id 'frame1'
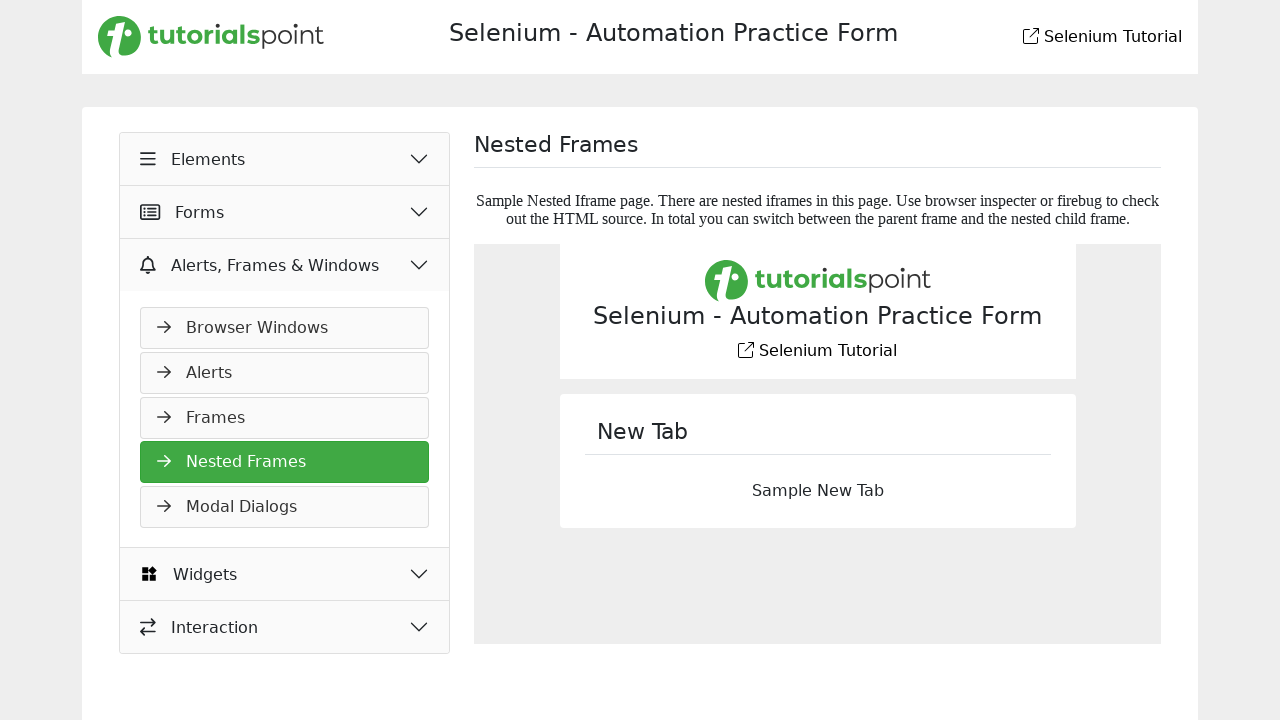

Waited for 'New Tab' heading to appear in first frame
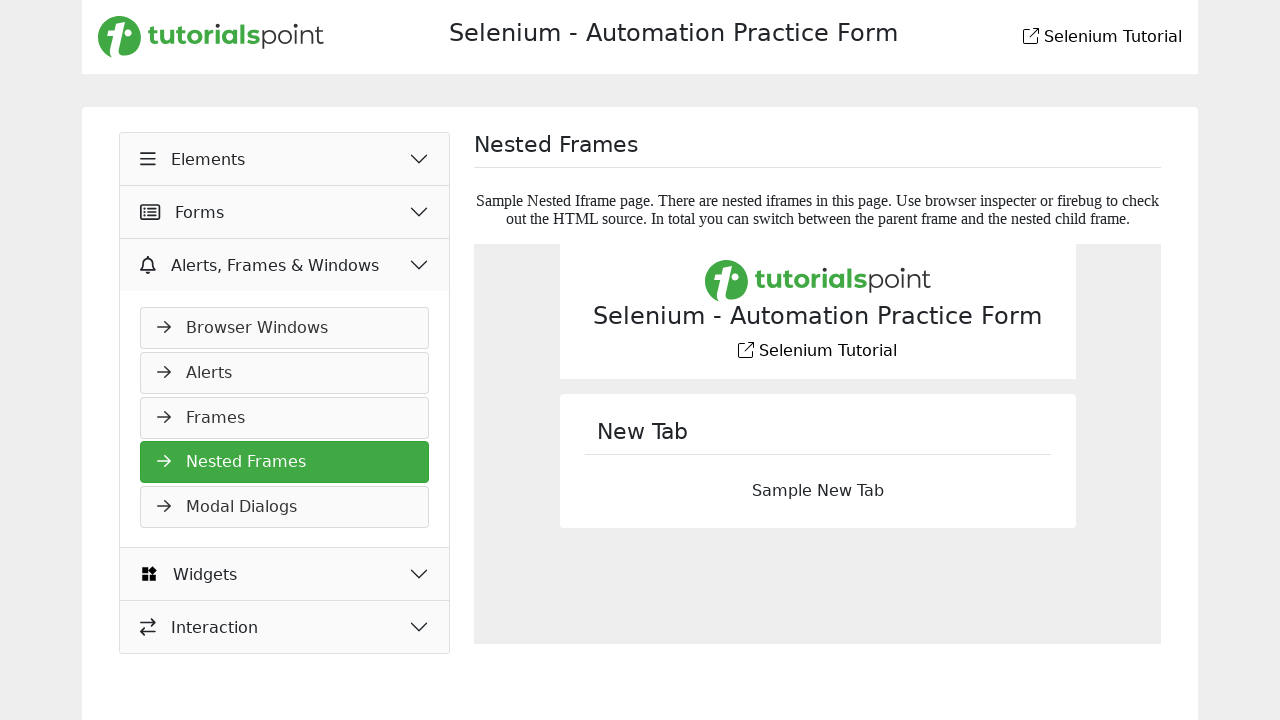

Verified 'Nested Frames' heading exists in parent frame
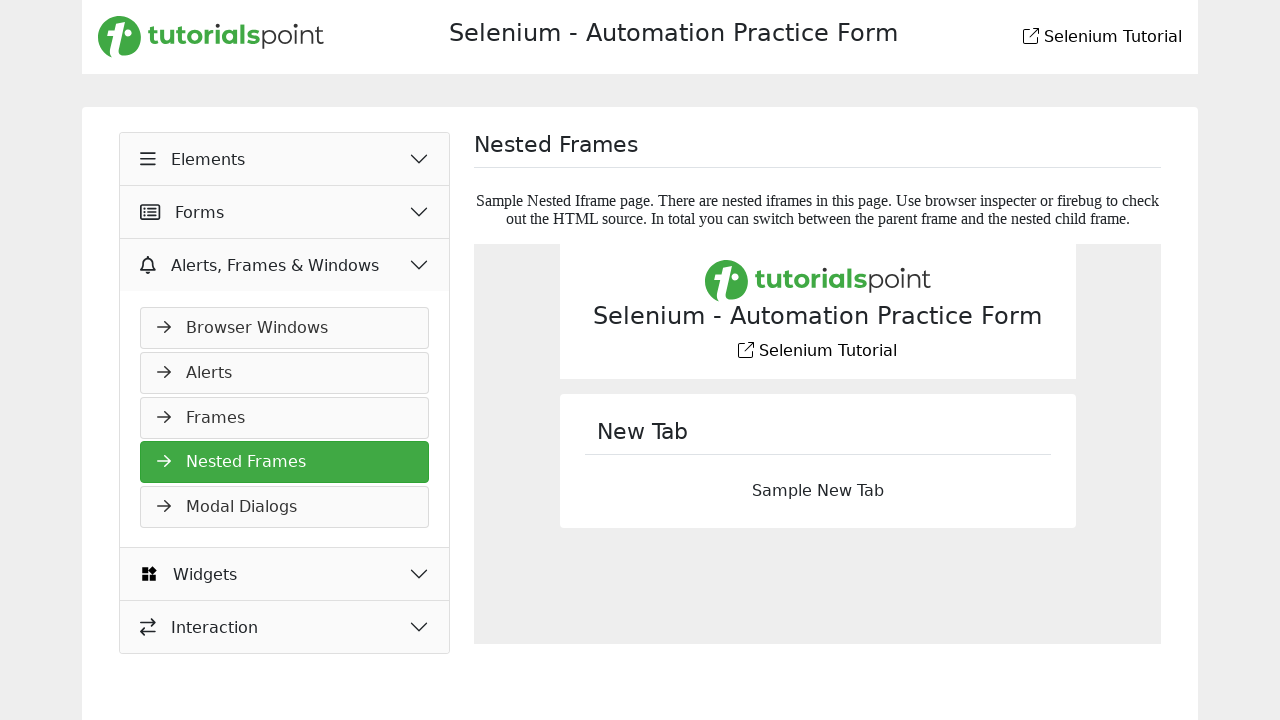

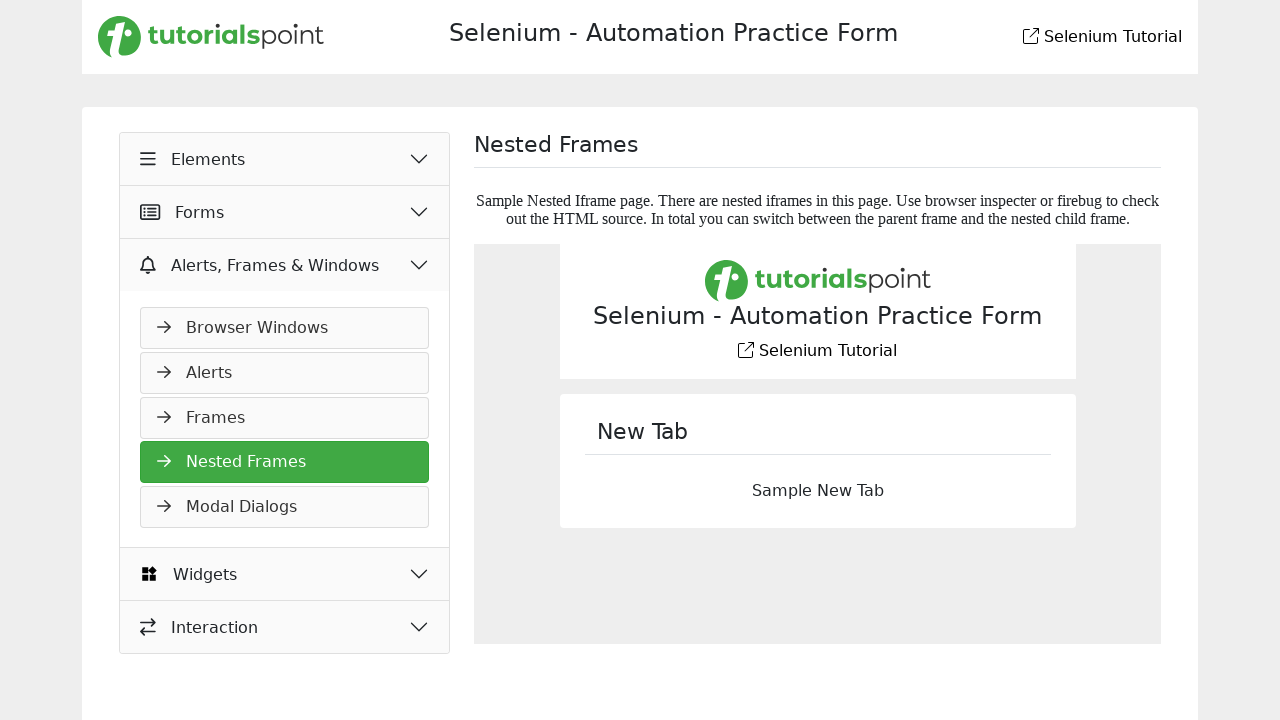